Tests double-clicking on a Submit button

Starting URL: https://zimaev.github.io/text_input/

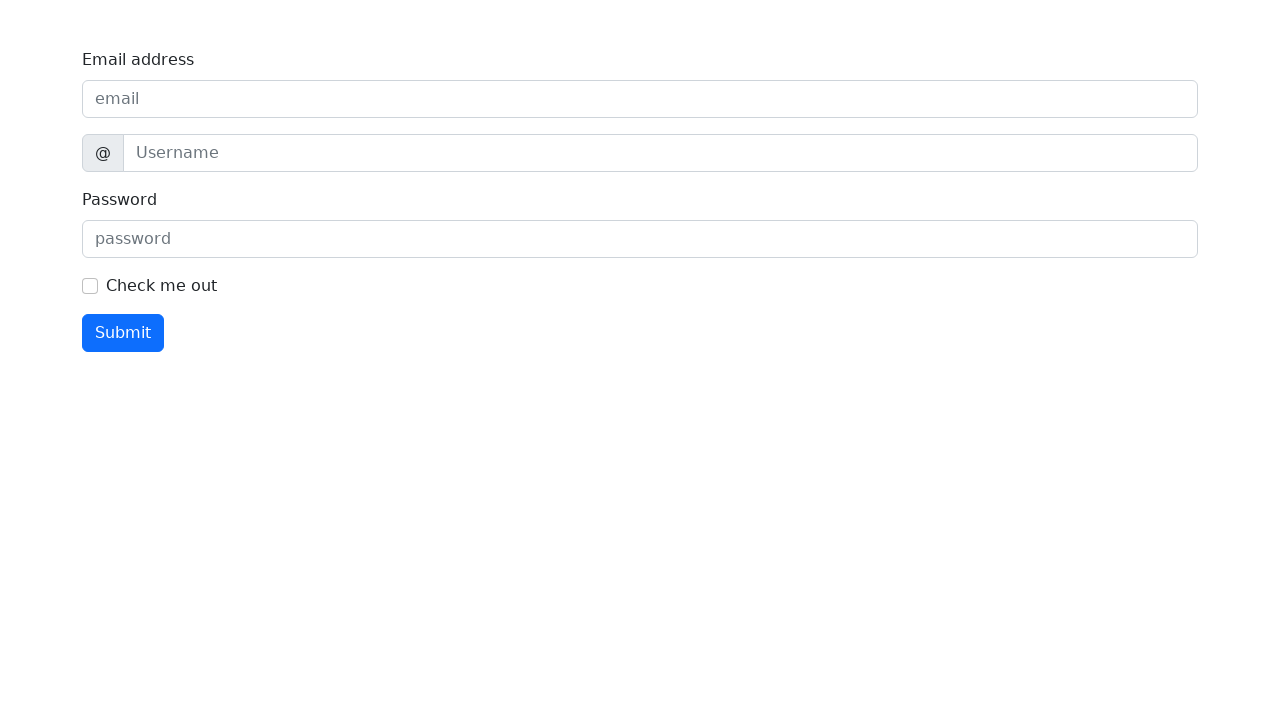

Double-clicked on Submit button at (123, 333) on internal:text="Submit"i
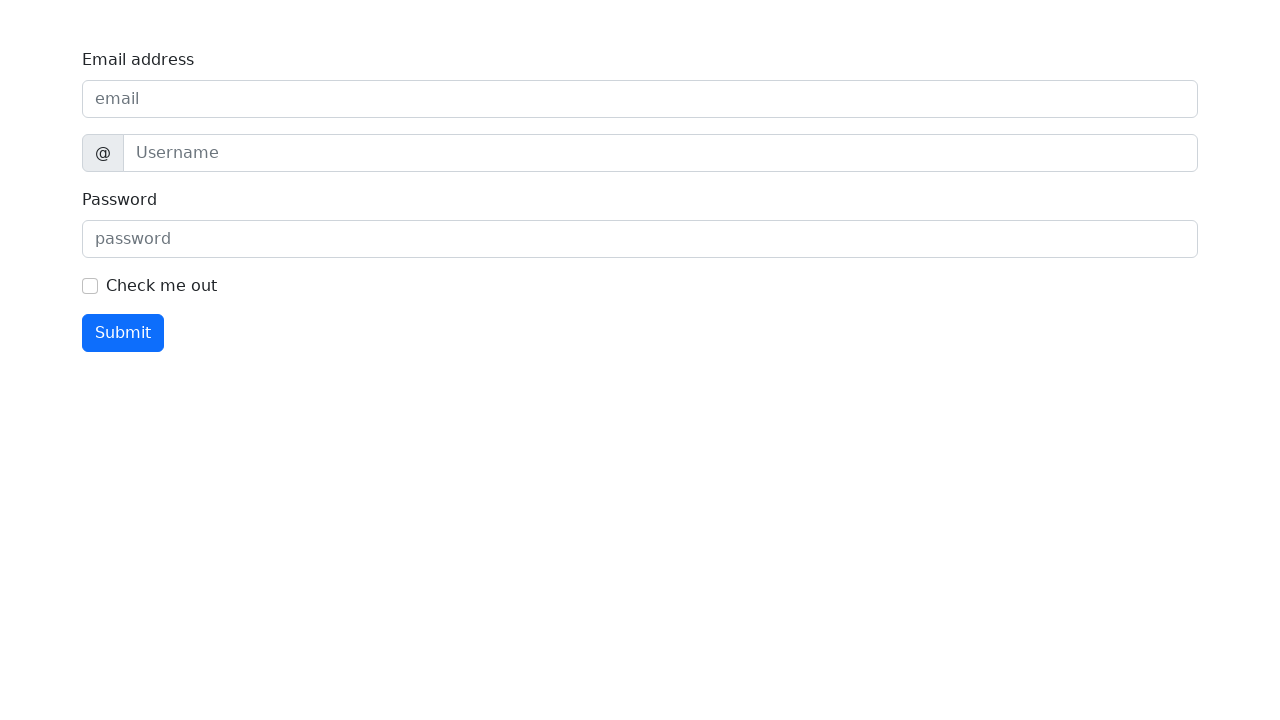

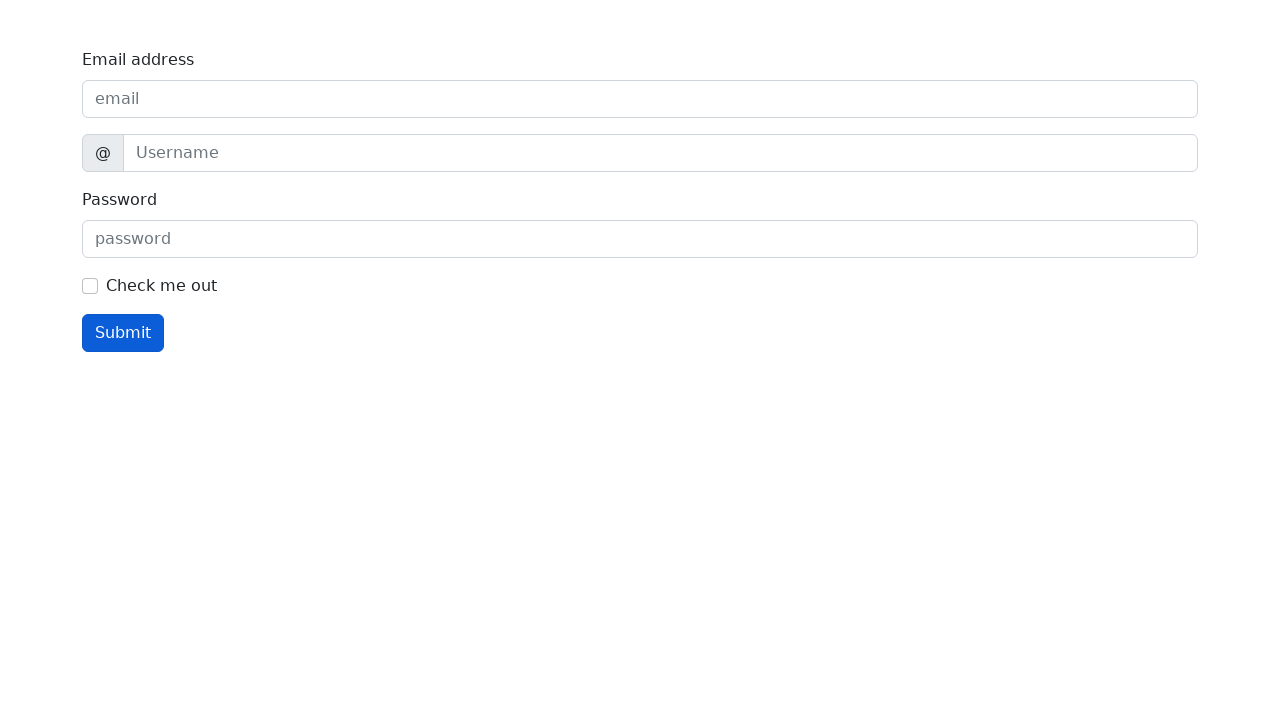